Tests checkbox functionality on a practice automation site by finding all day-related checkboxes and clearing any that are selected

Starting URL: https://testautomationpractice.blogspot.com/

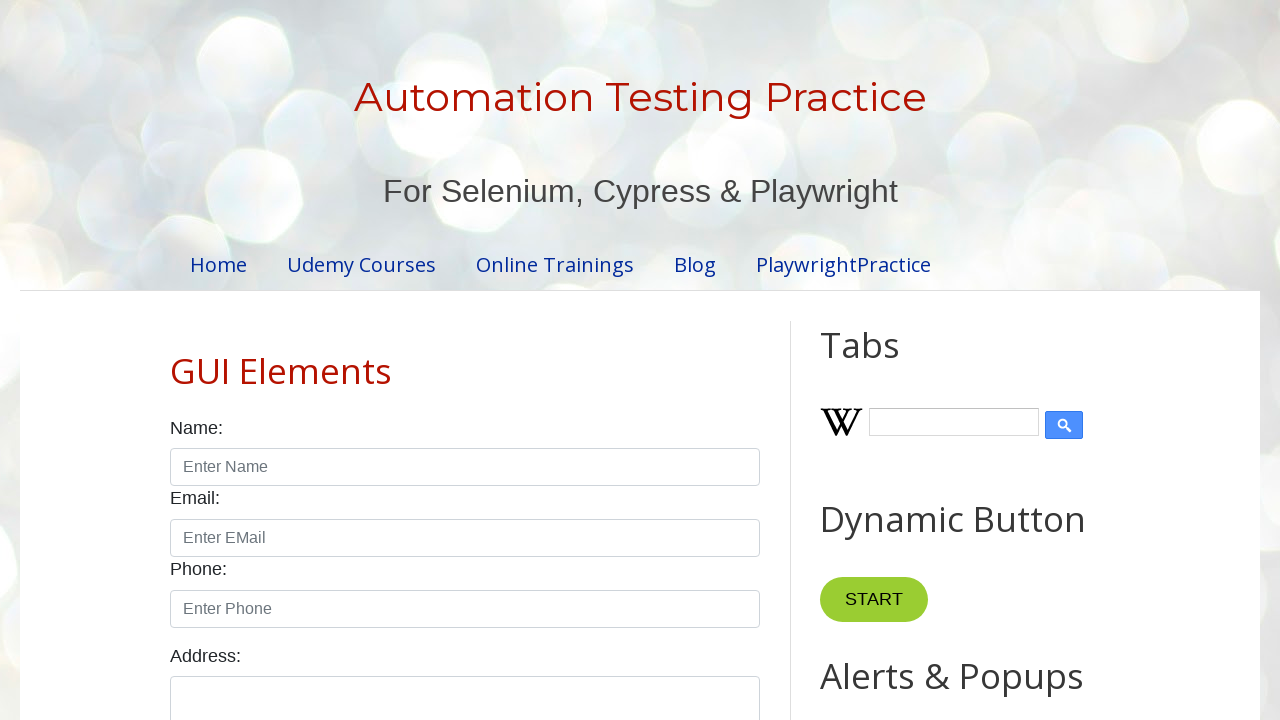

Navigated to checkbox automation practice site
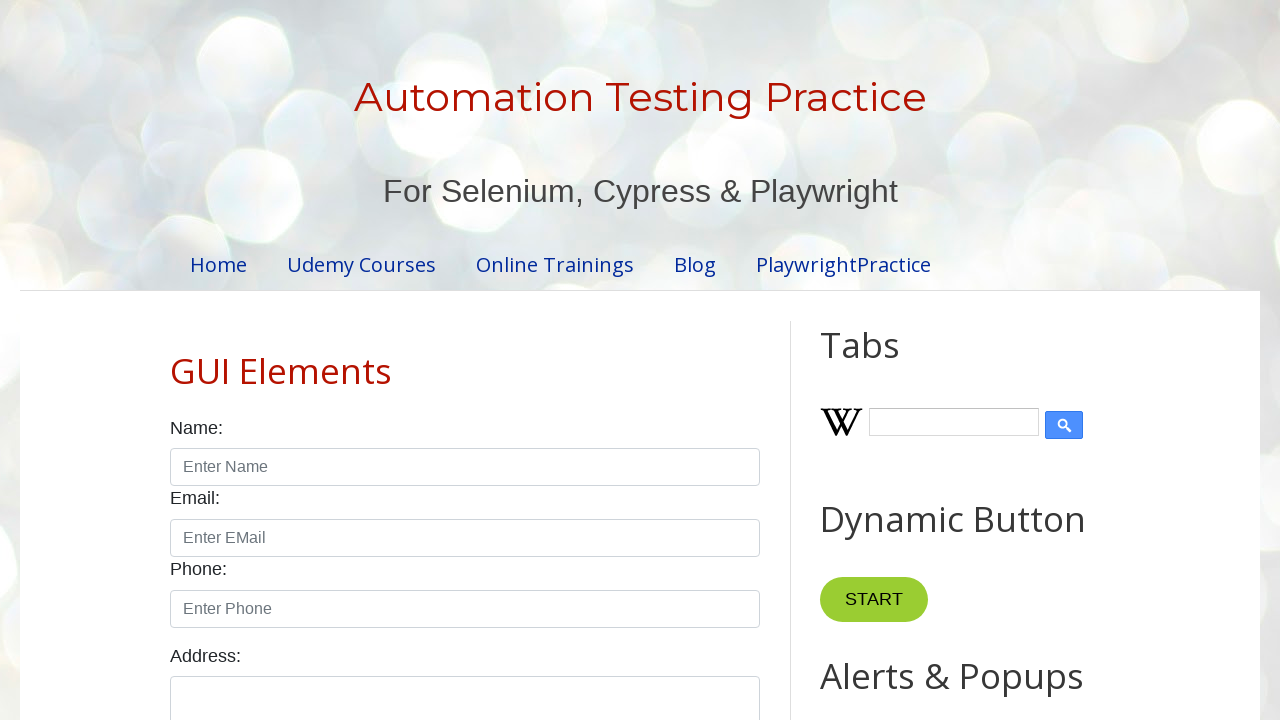

Located all day-related checkboxes
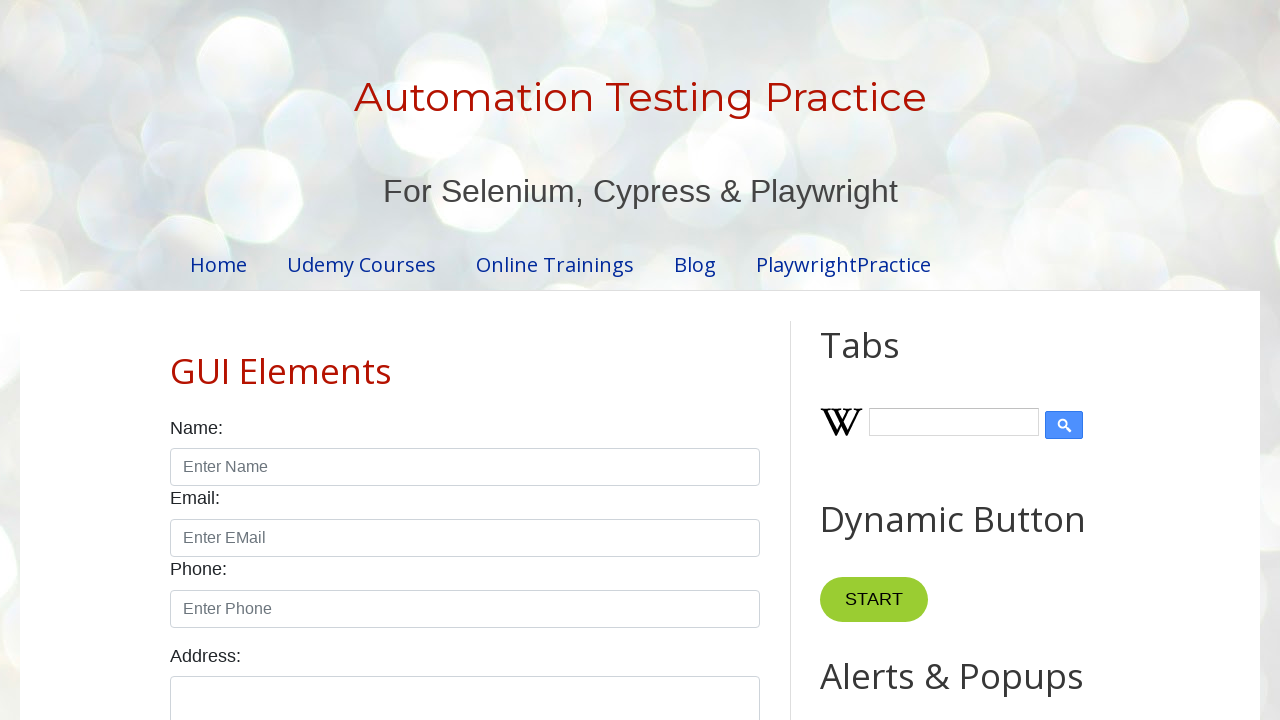

Found 7 day-related checkboxes
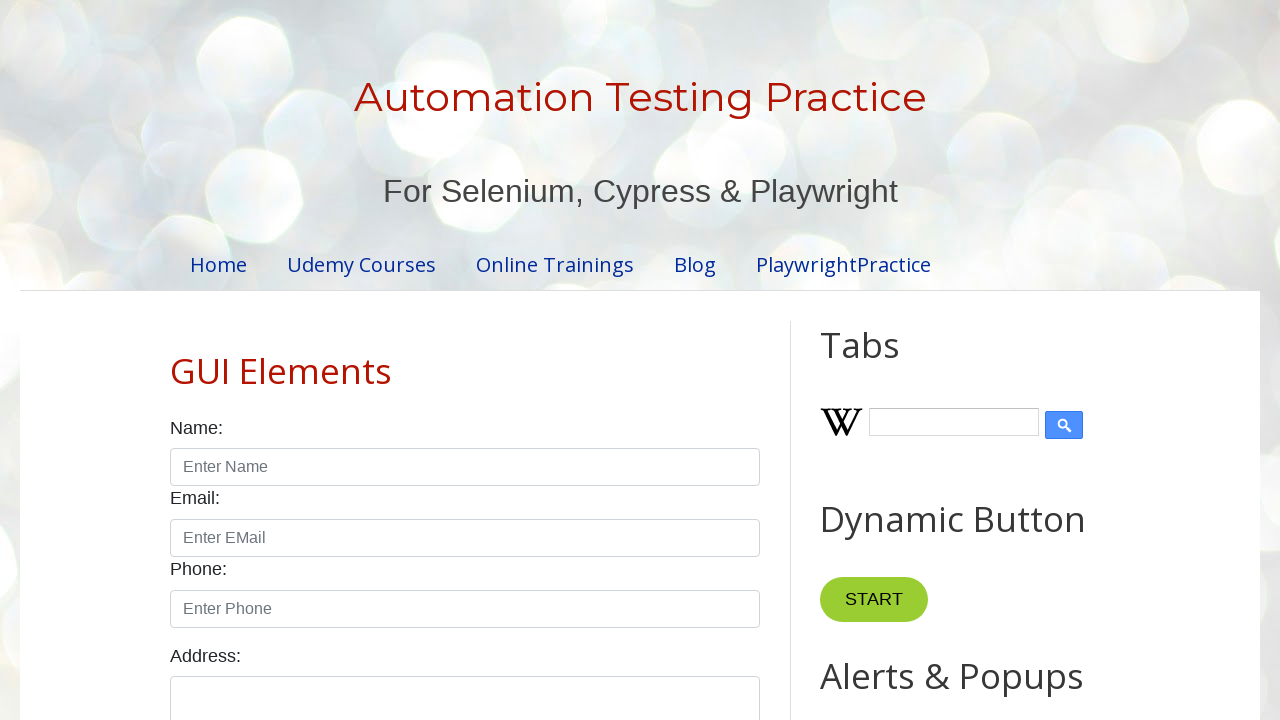

Retrieved checkbox at index 0
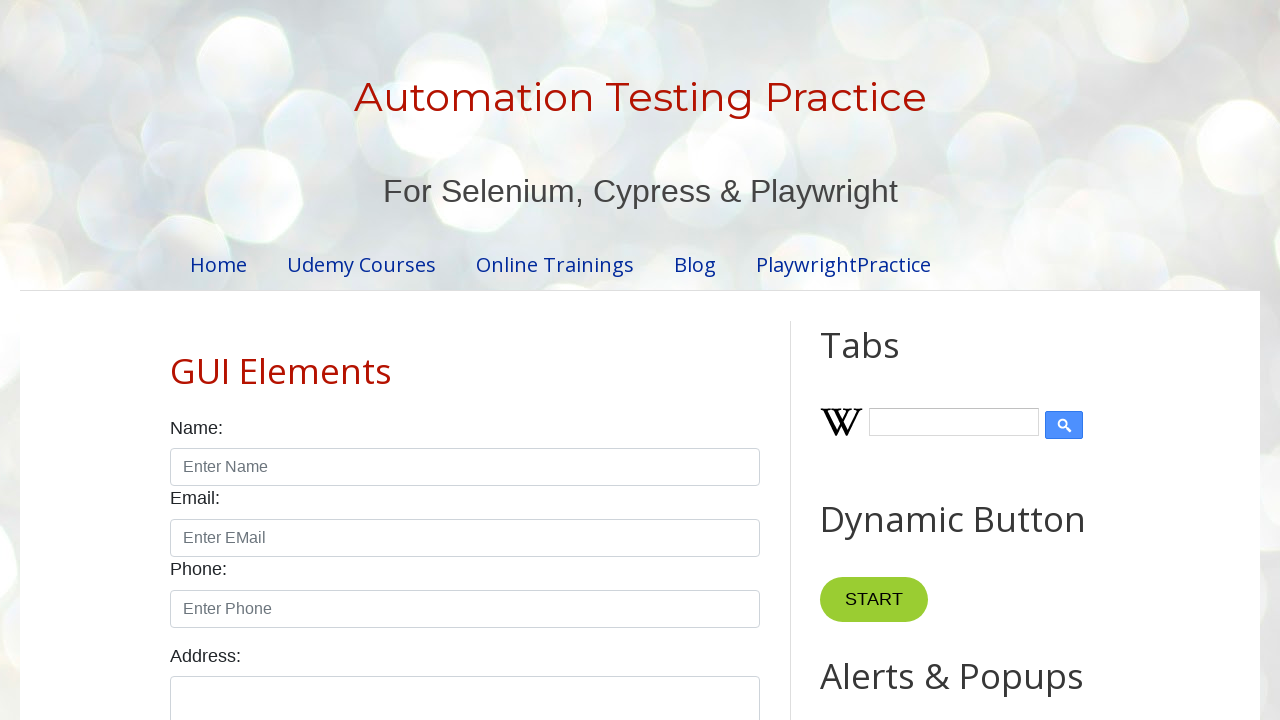

Retrieved checkbox at index 1
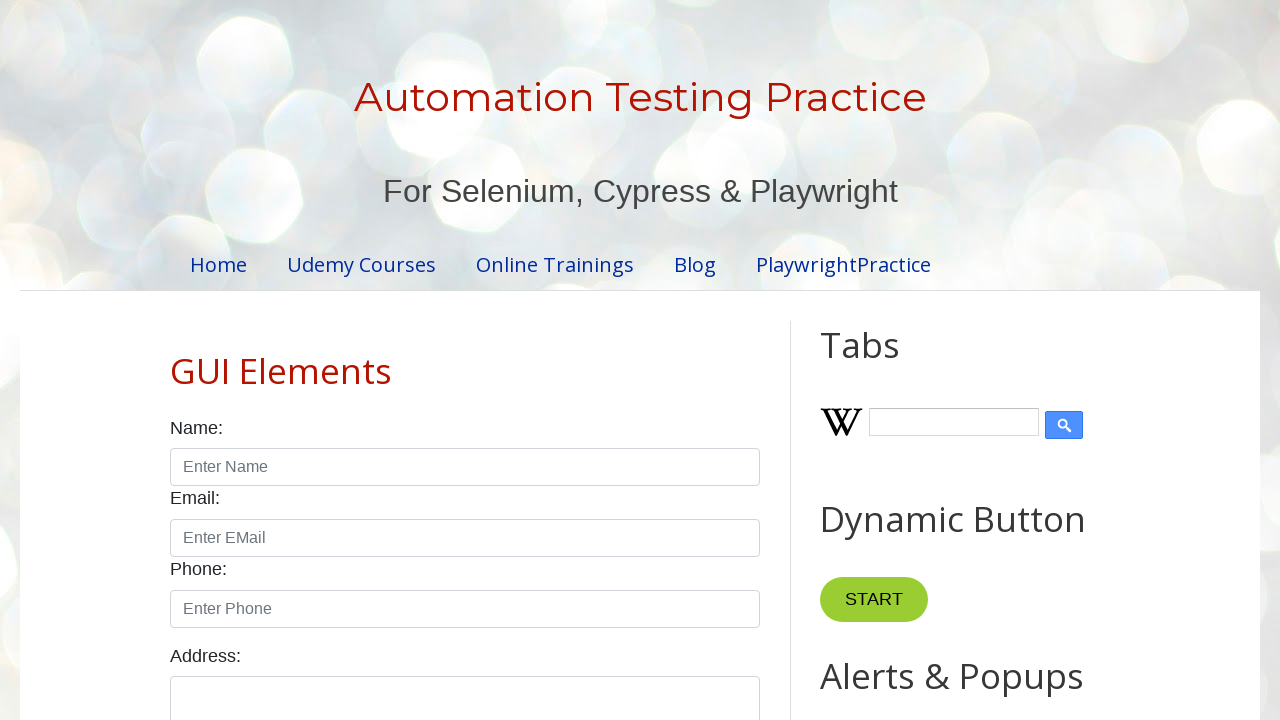

Retrieved checkbox at index 2
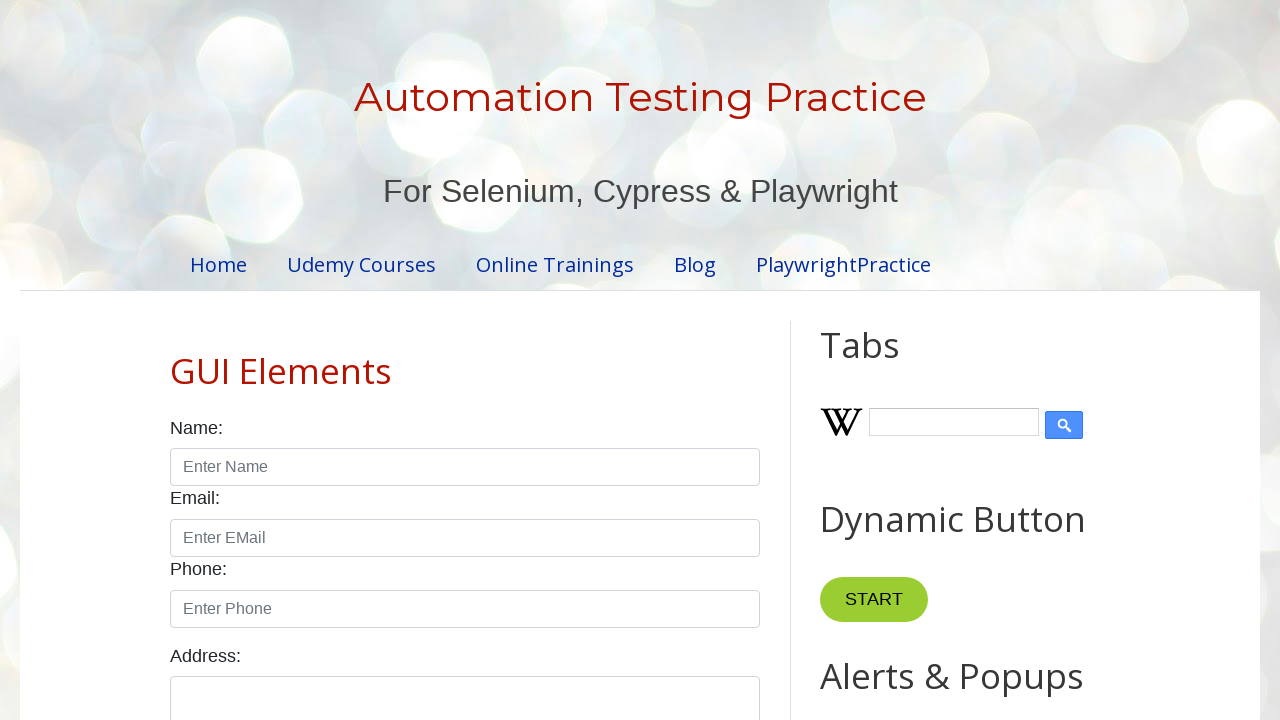

Retrieved checkbox at index 3
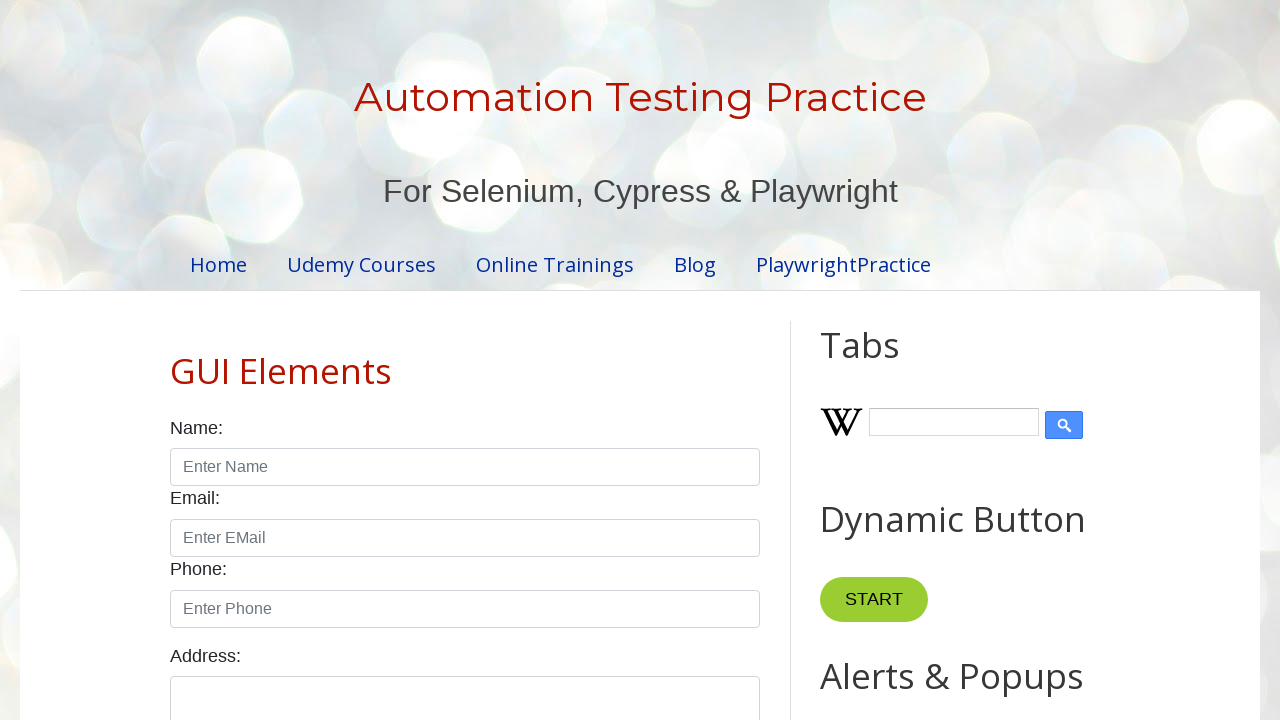

Retrieved checkbox at index 4
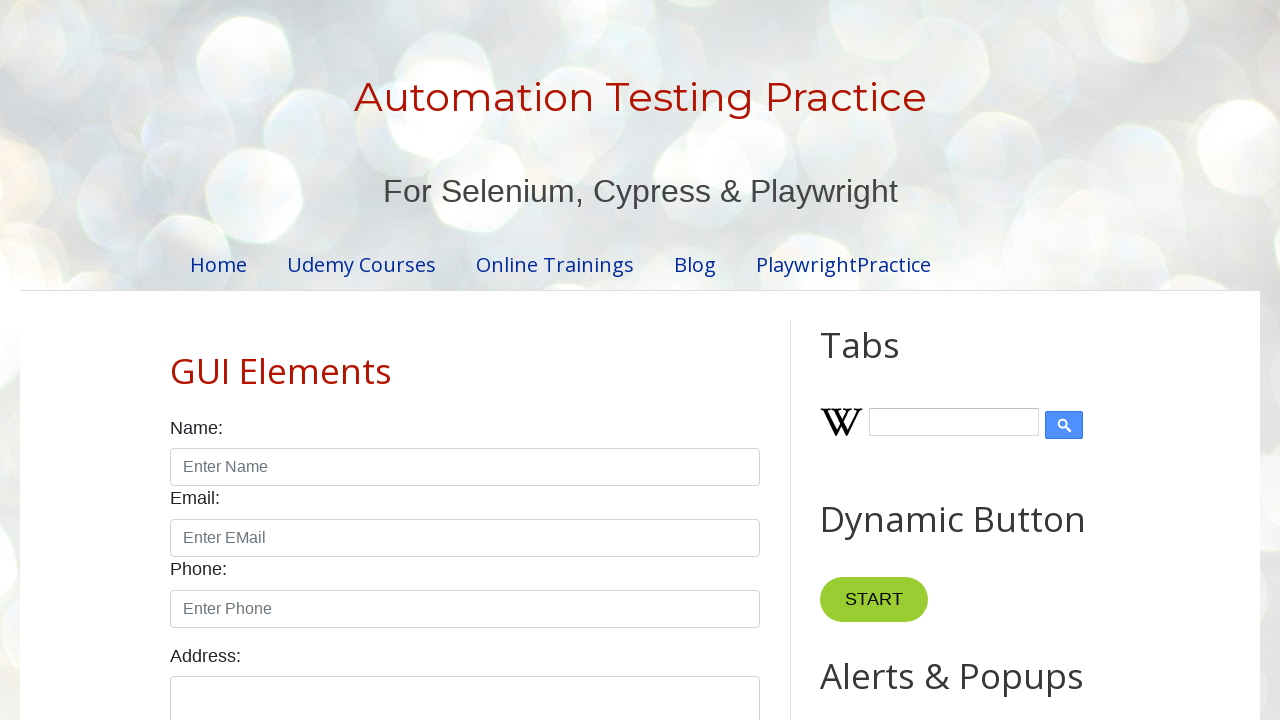

Retrieved checkbox at index 5
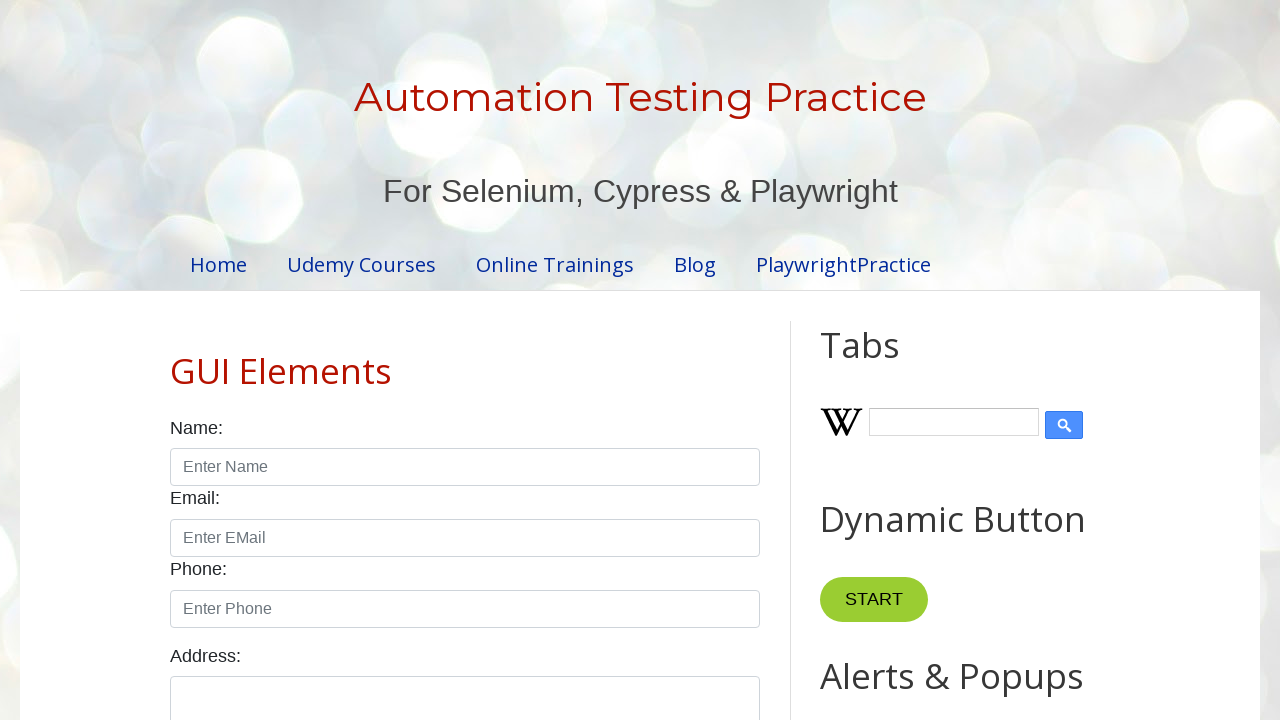

Retrieved checkbox at index 6
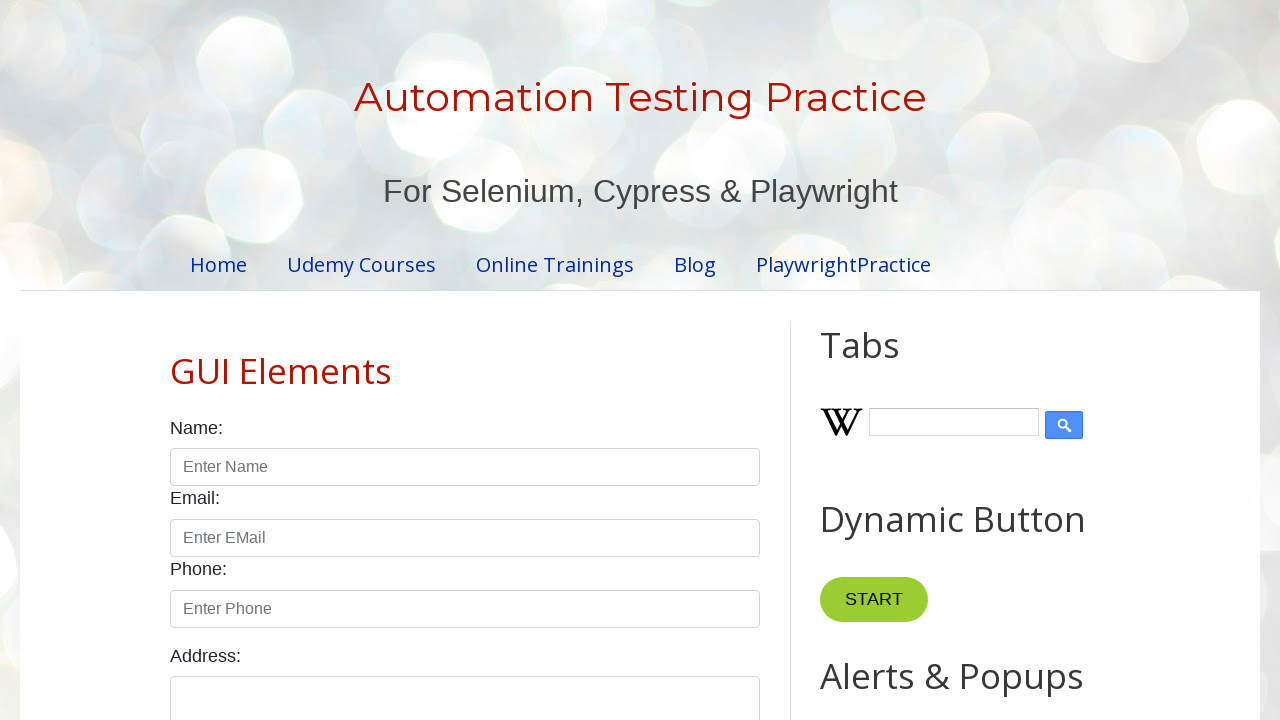

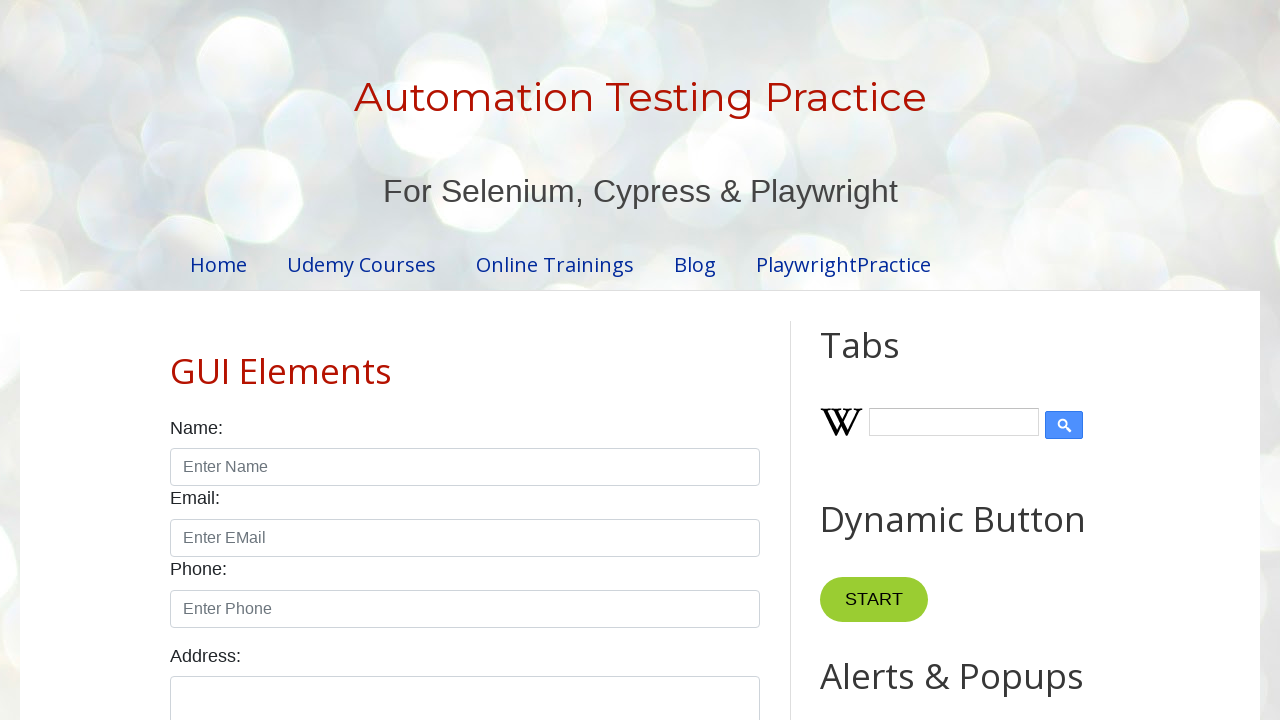